Navigates to checkout page, fills in all form fields with valid data, and verifies no error messages are displayed.

Starting URL: https://webshop-agil-testautomatiserare.netlify.app/

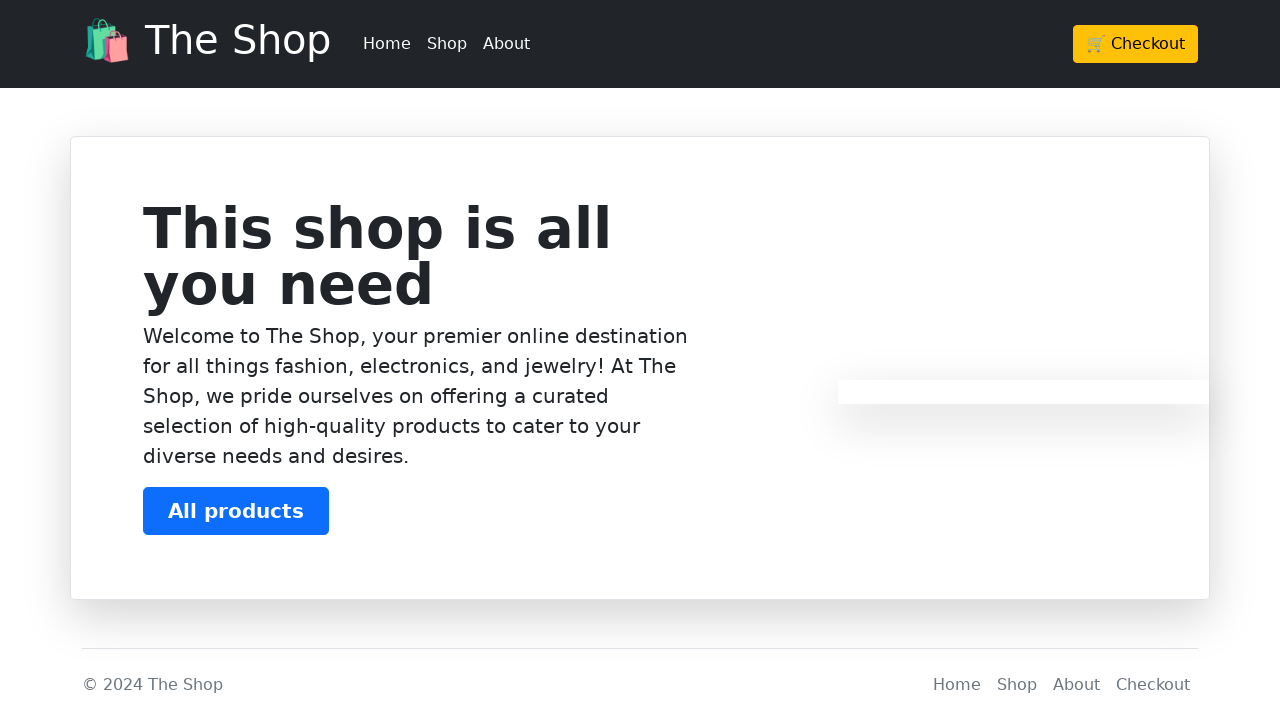

Clicked Checkout button at (1136, 44) on a.btn
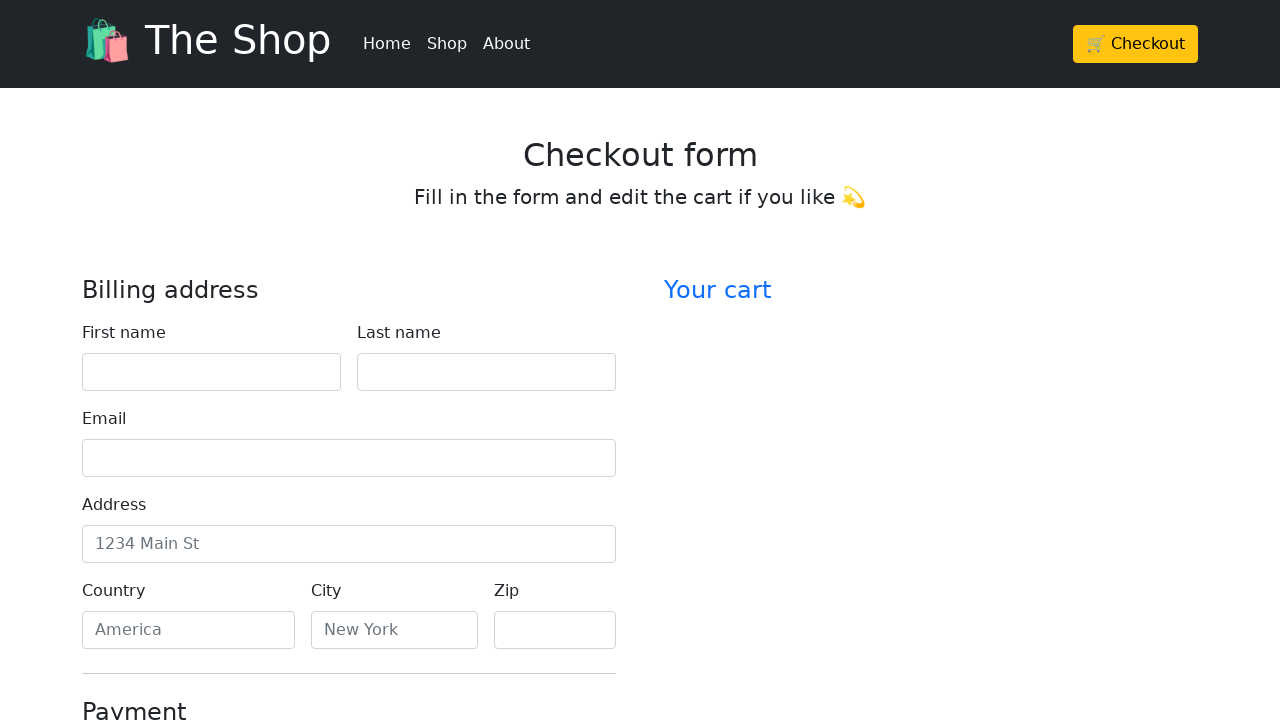

Checkout page loaded
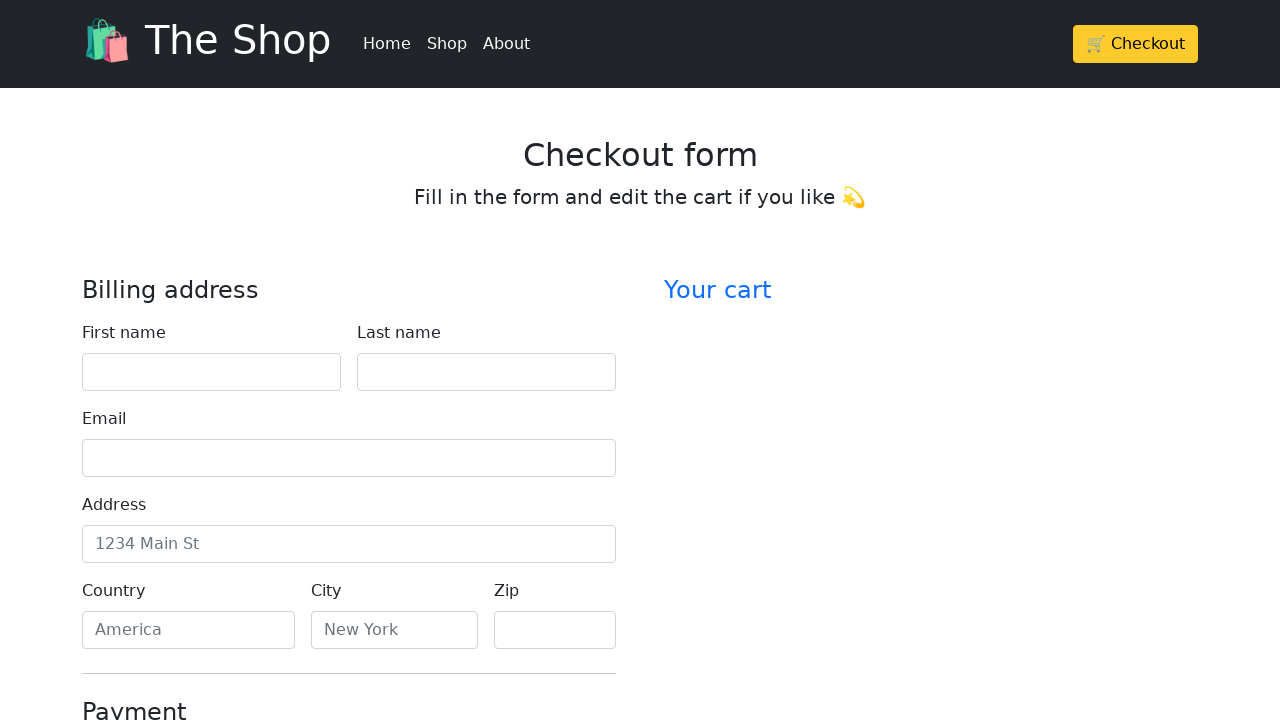

Filled first name field with 'John' on #firstName
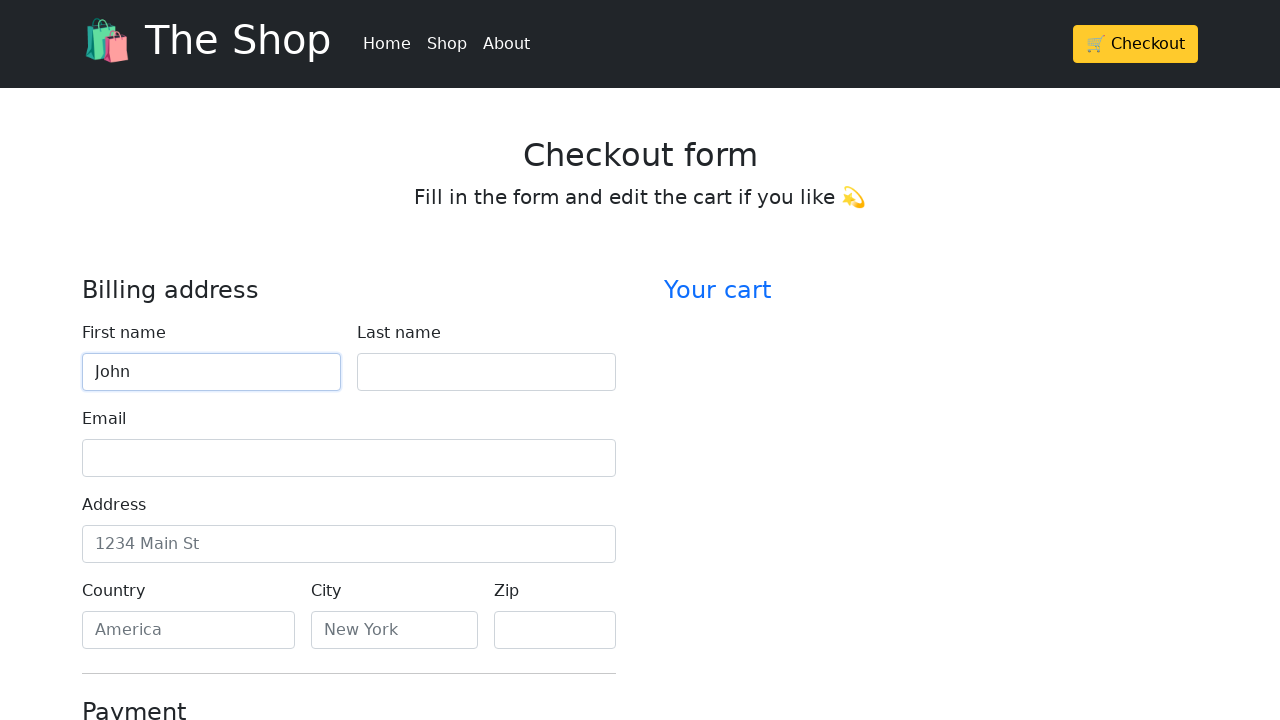

Filled last name field with 'Doe' on #lastName
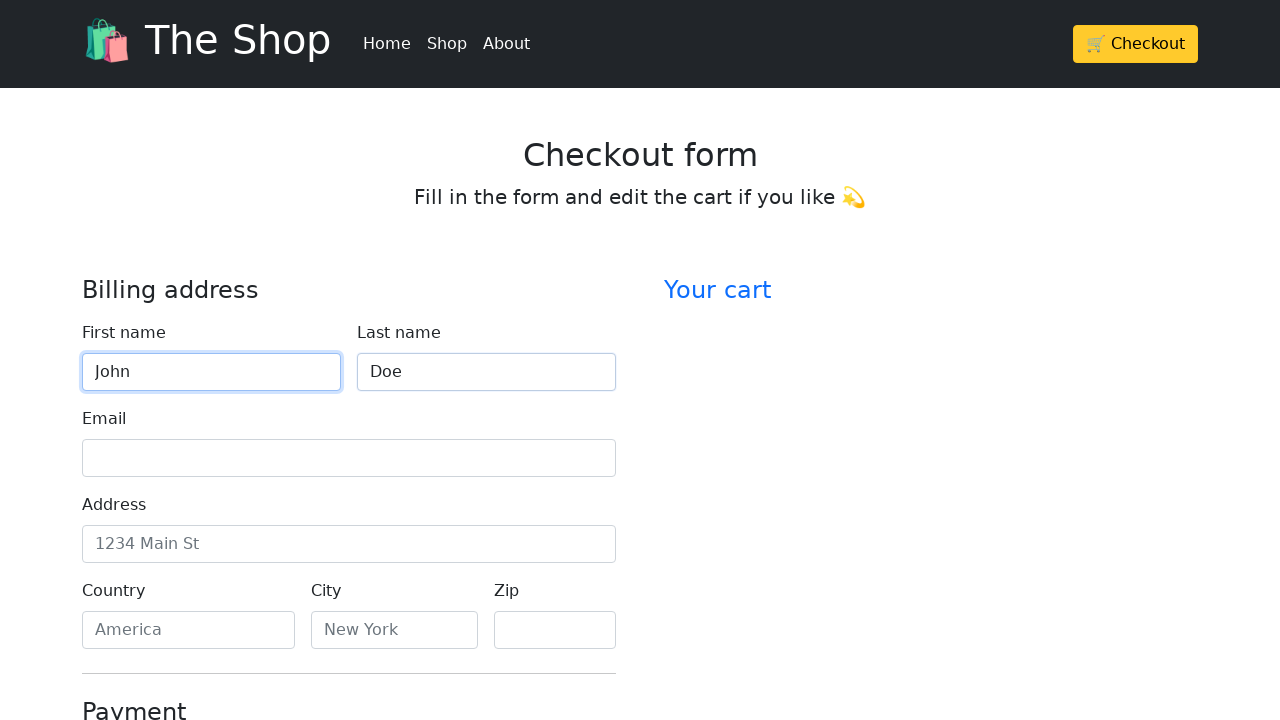

Filled email field with 'john.doe@example.com' on #email
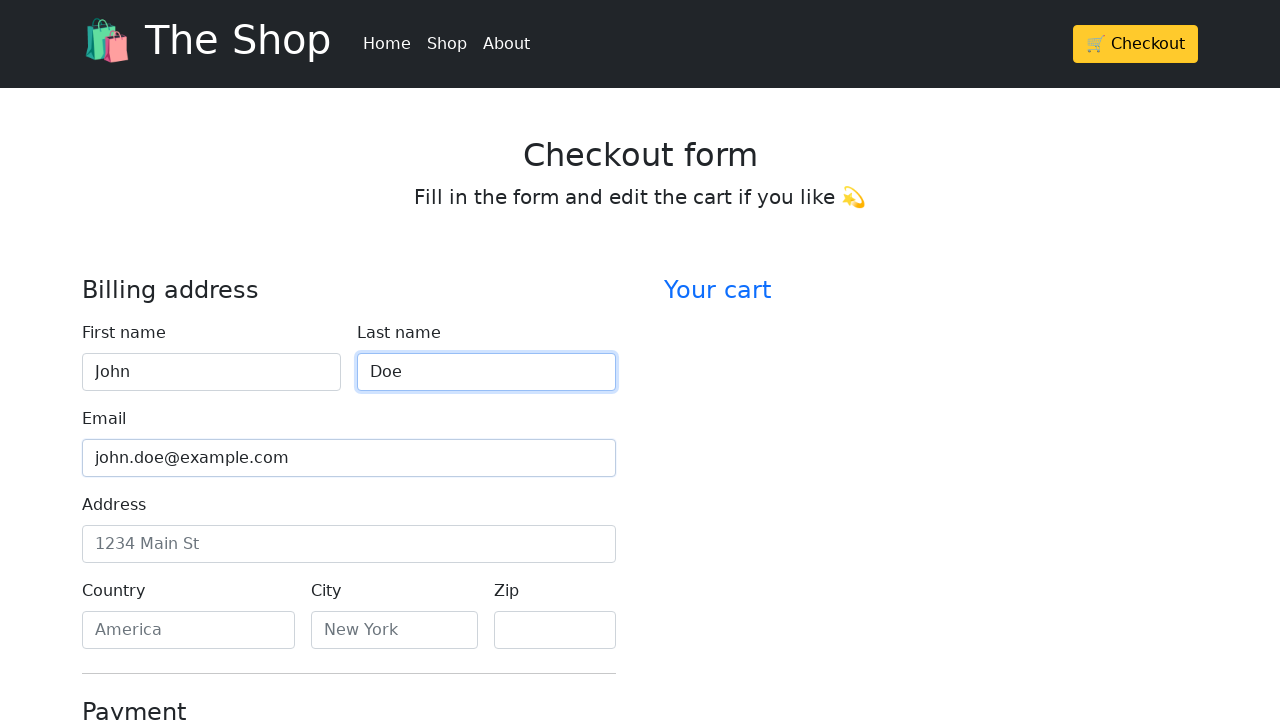

Filled address field with '123 Main Street' on #address
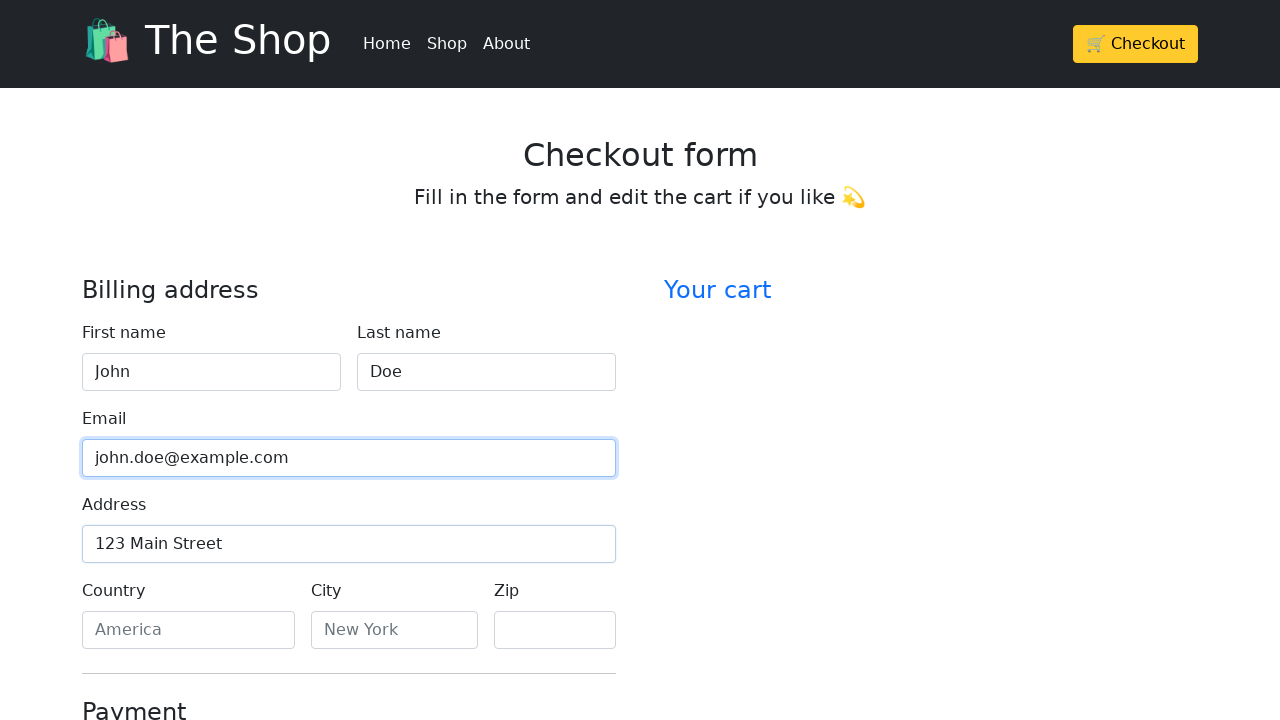

Filled country field with 'Sweden' on #country
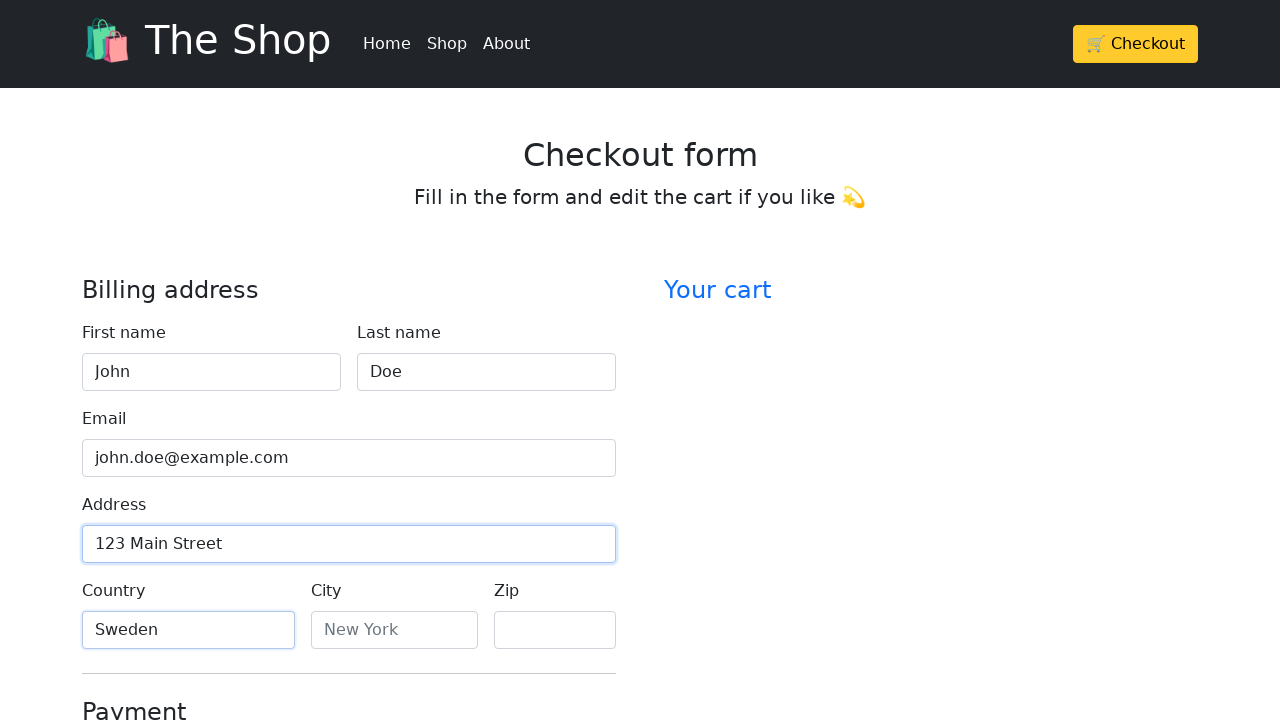

Filled city field with 'Stockholm' on #city
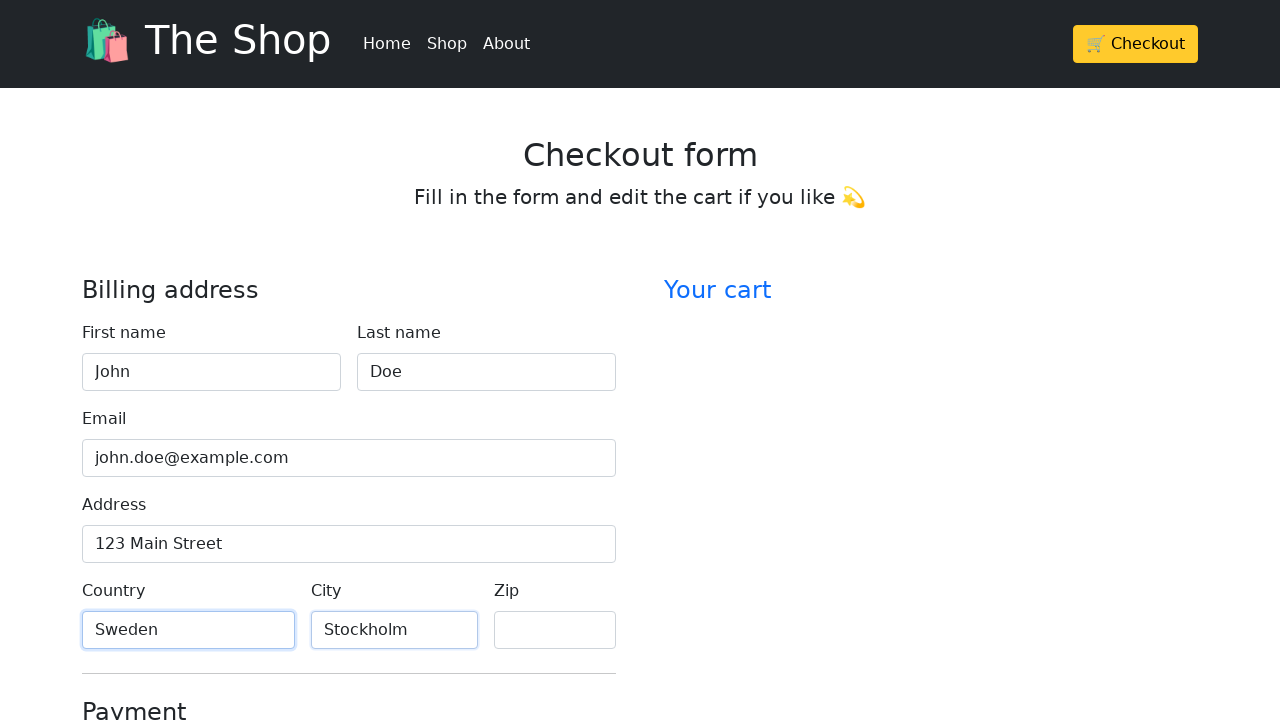

Filled zip code field with '12345' on #zip
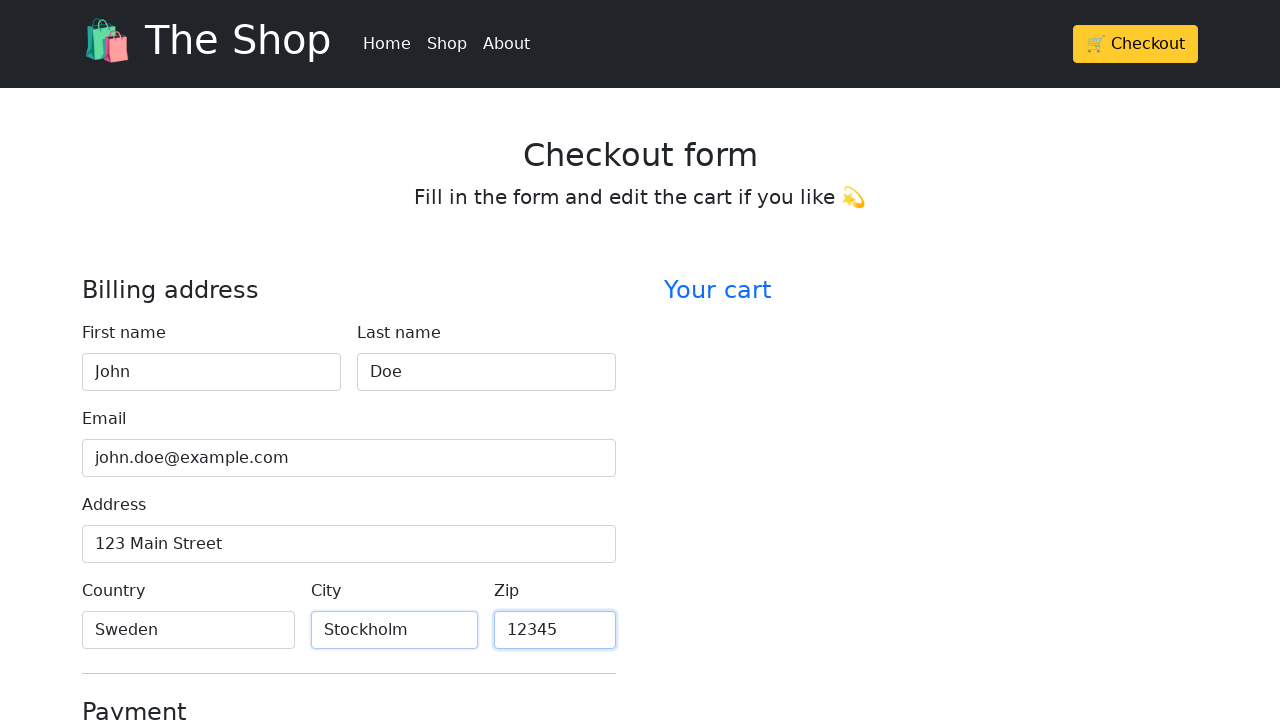

Filled credit card name field with 'John Doe' on #cc-name
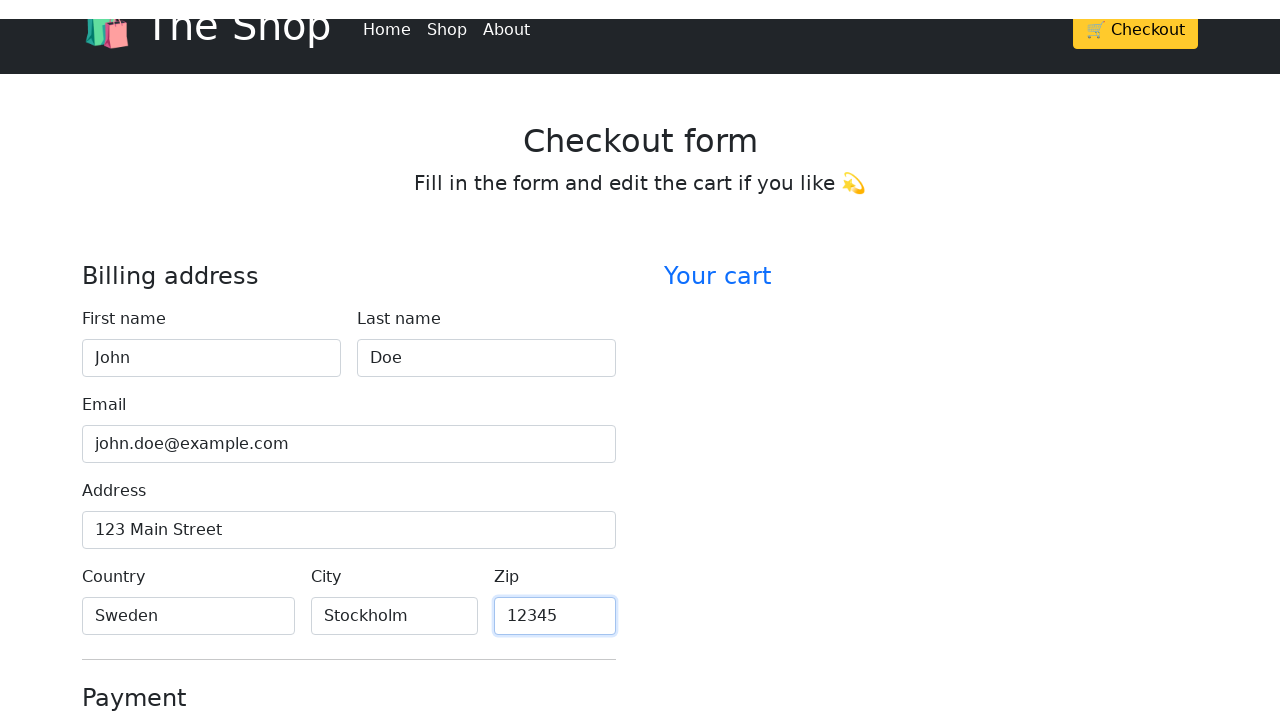

Filled credit card number field with '4111111111111111' on #cc-number
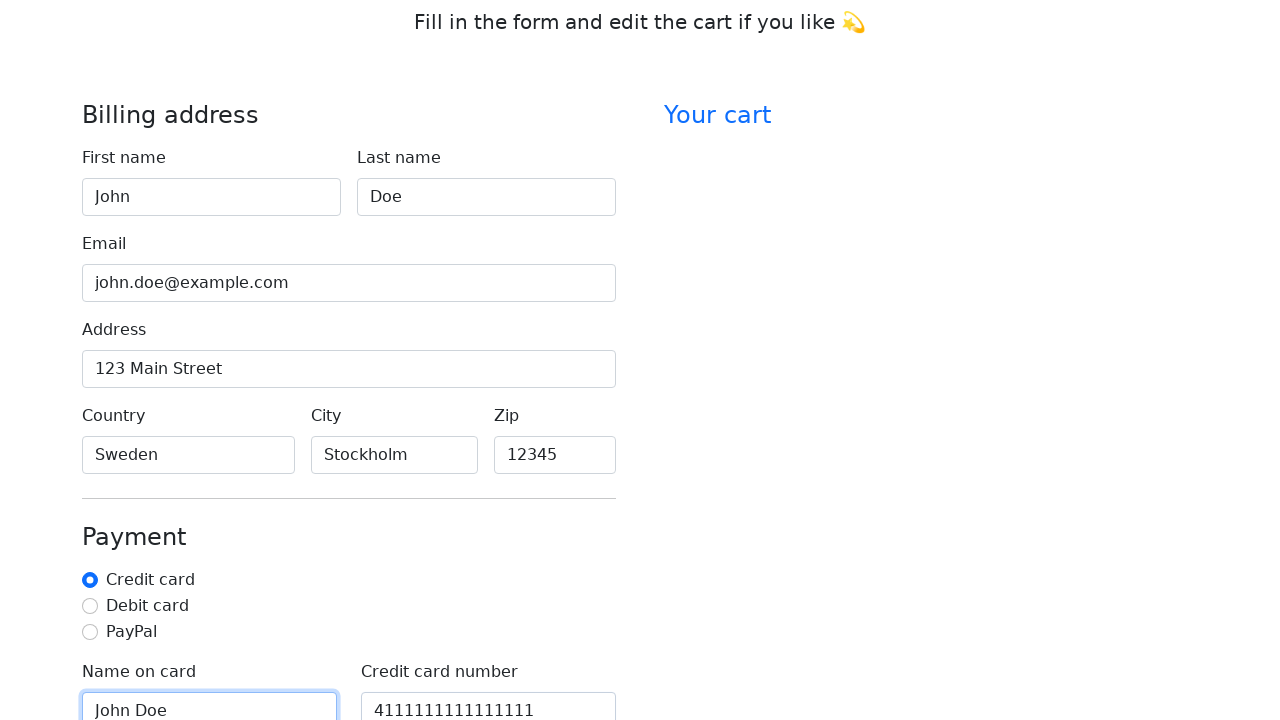

Filled credit card expiration field with '12/25' on #cc-expiration
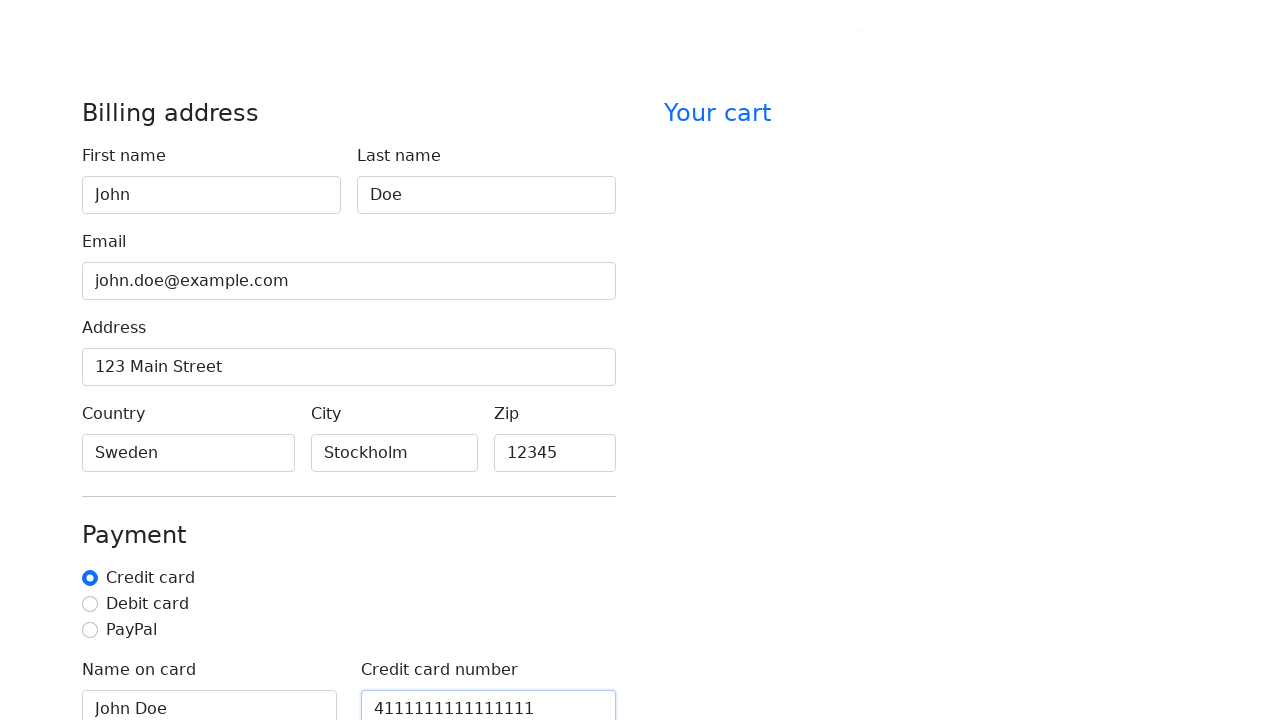

Filled credit card CVV field with '123' on #cc-cvv
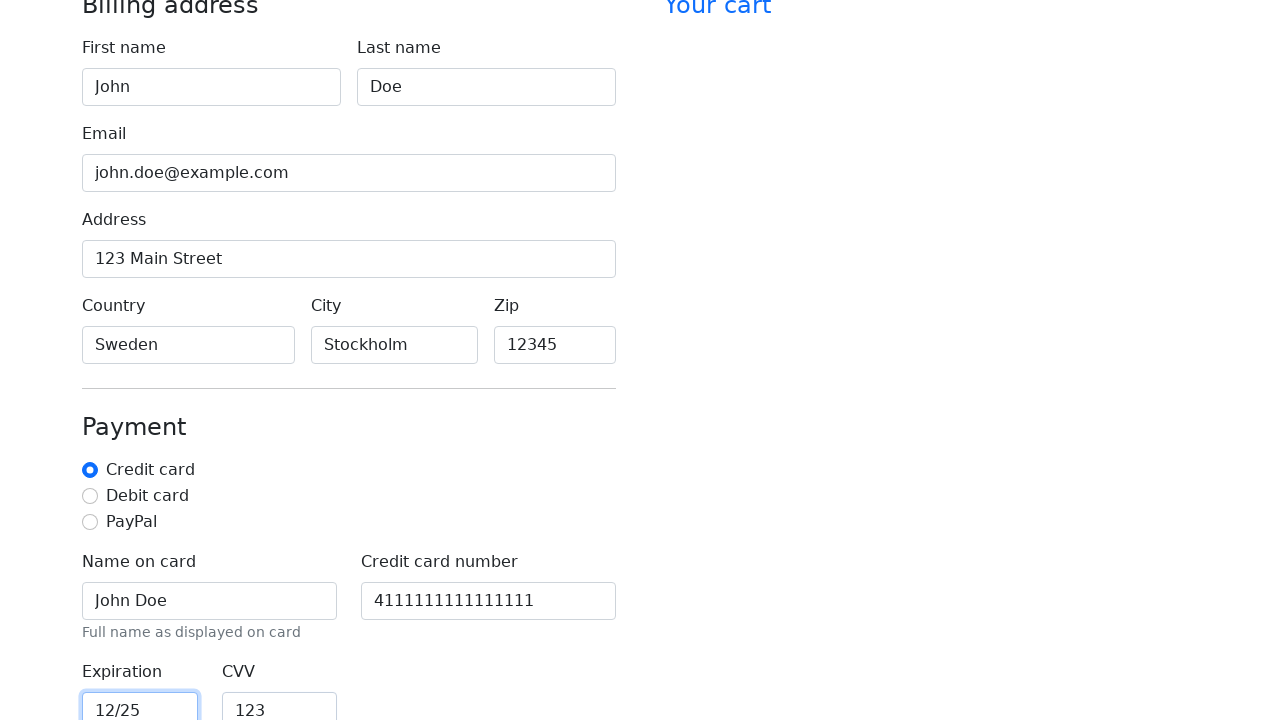

Located submit button
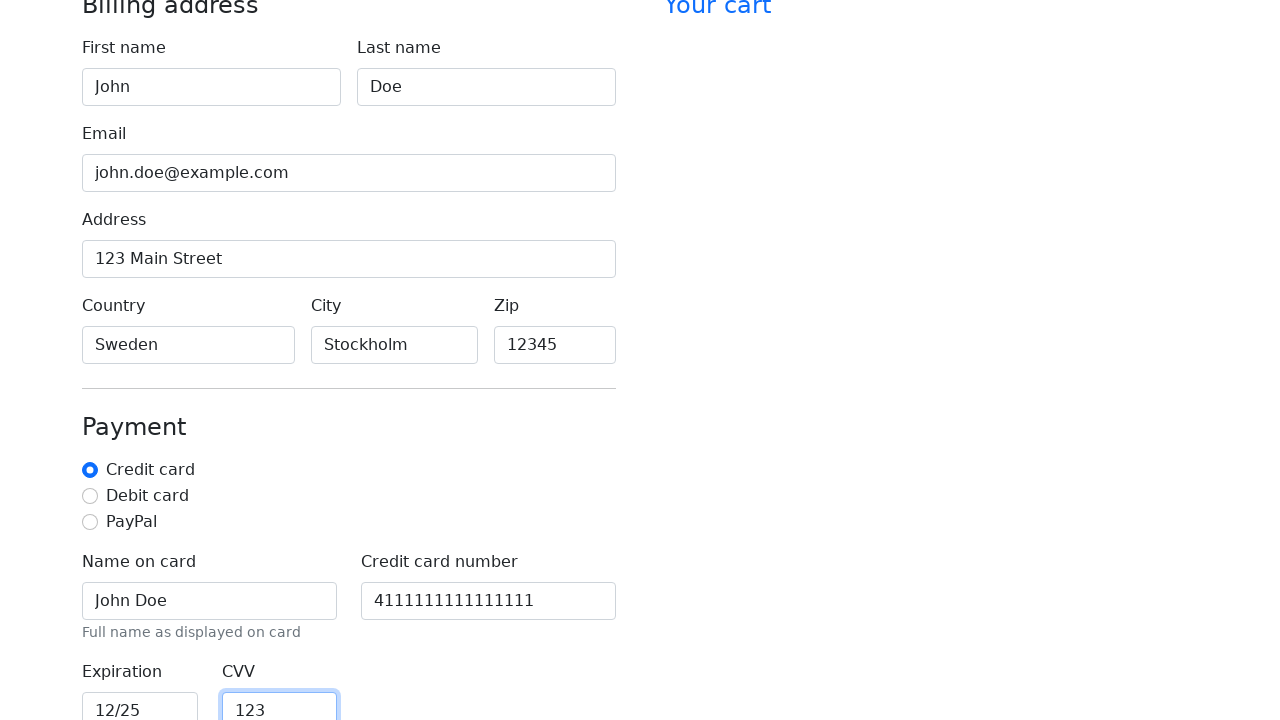

Scrolled submit button into view
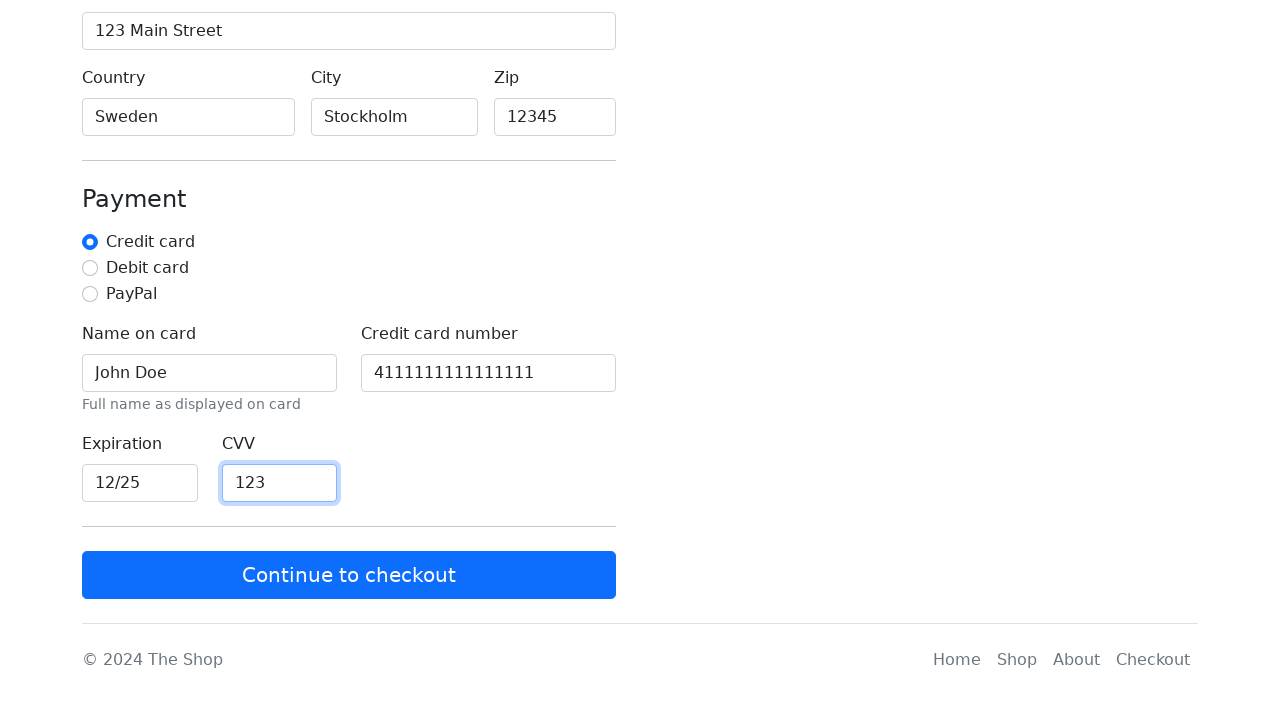

Clicked submit button to complete checkout at (349, 575) on form button[type='submit']
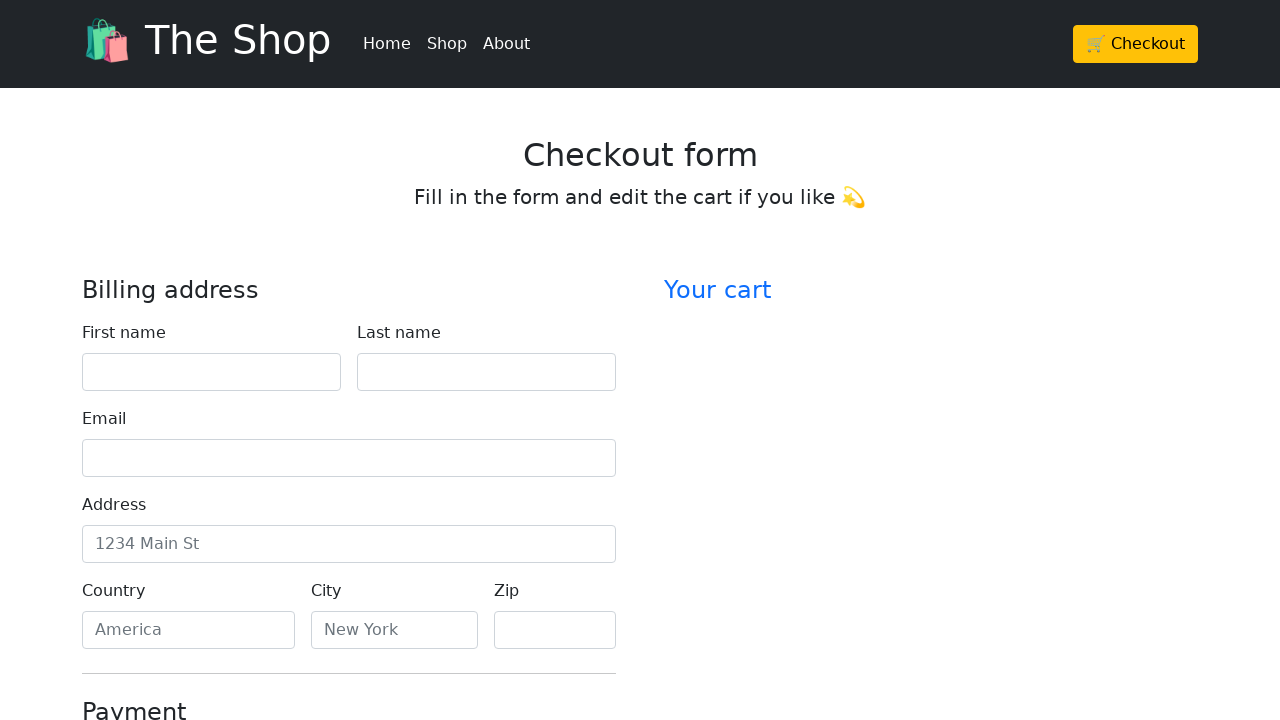

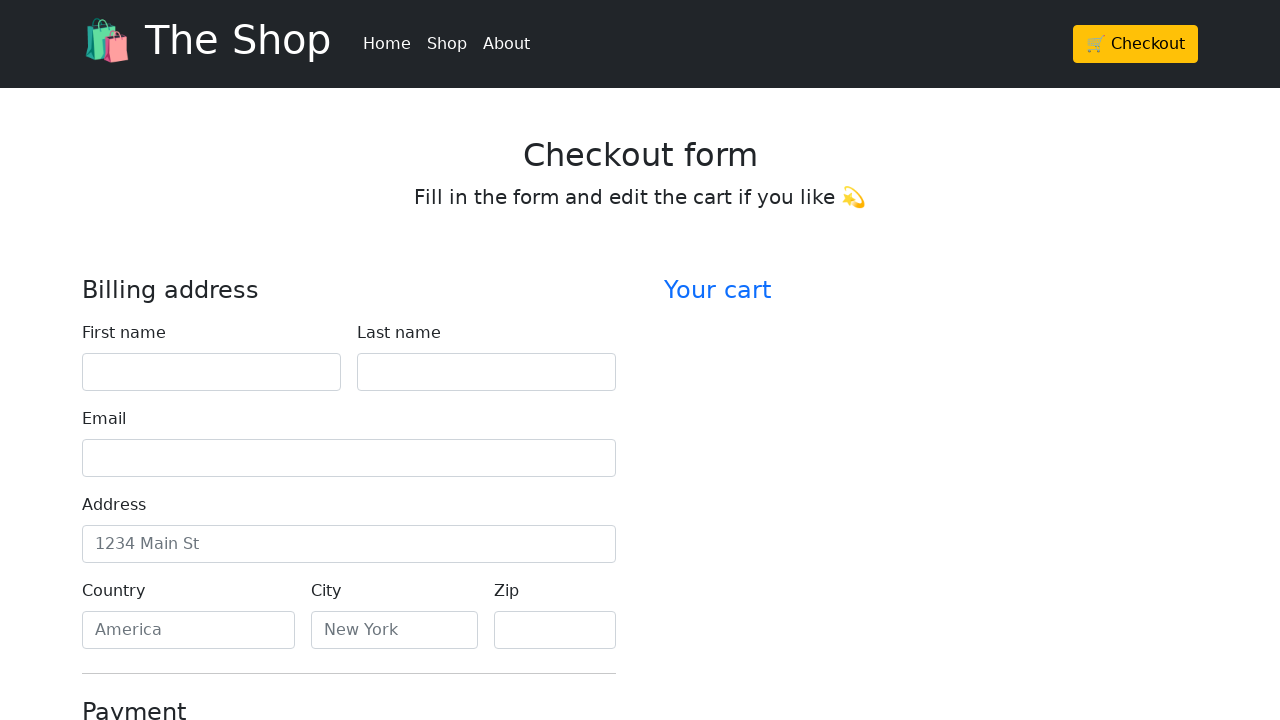